Navigates to the Book Store Application section by scrolling to and clicking on the corresponding card

Starting URL: https://demoqa.com/

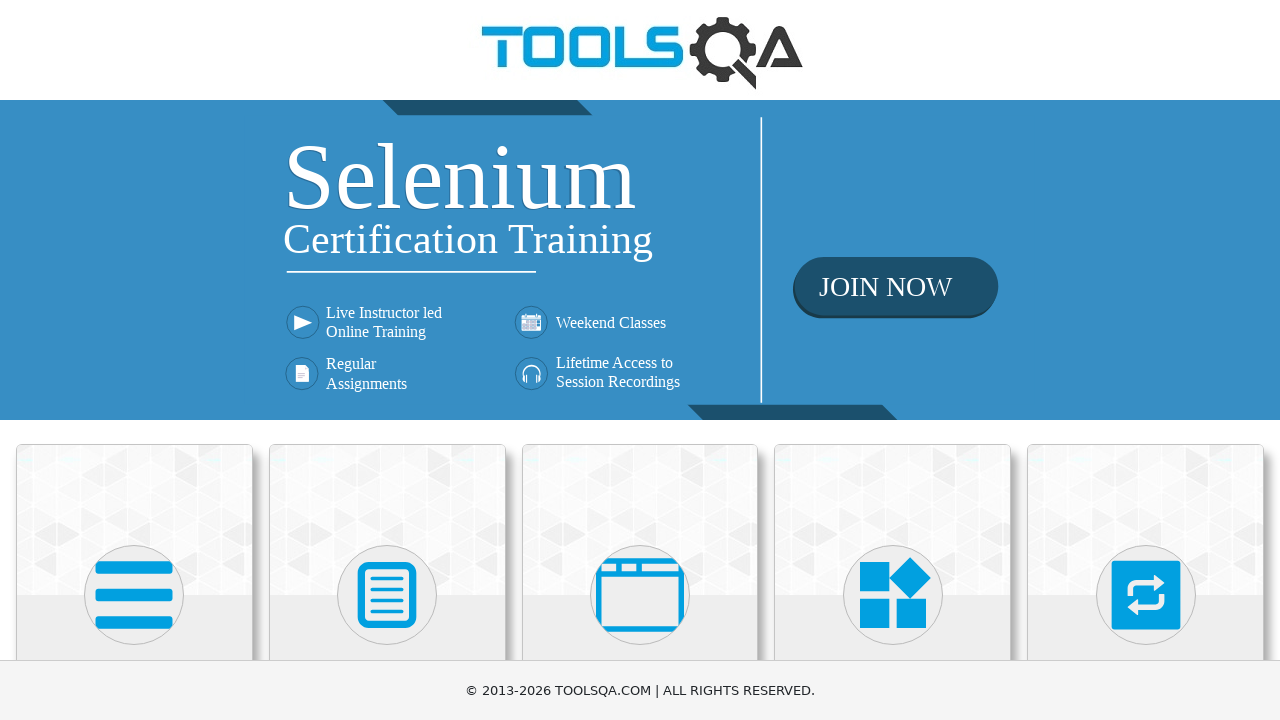

Located all card bodies on the page
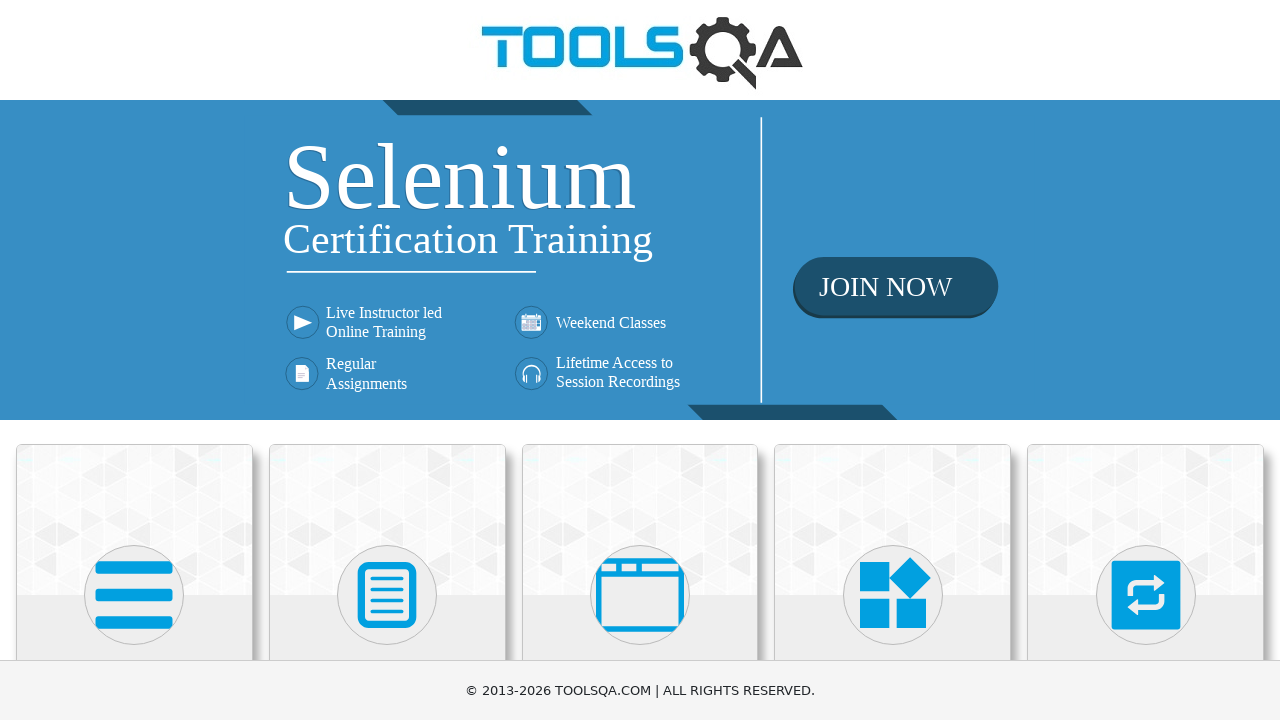

Scrolled Book Store Application card into view
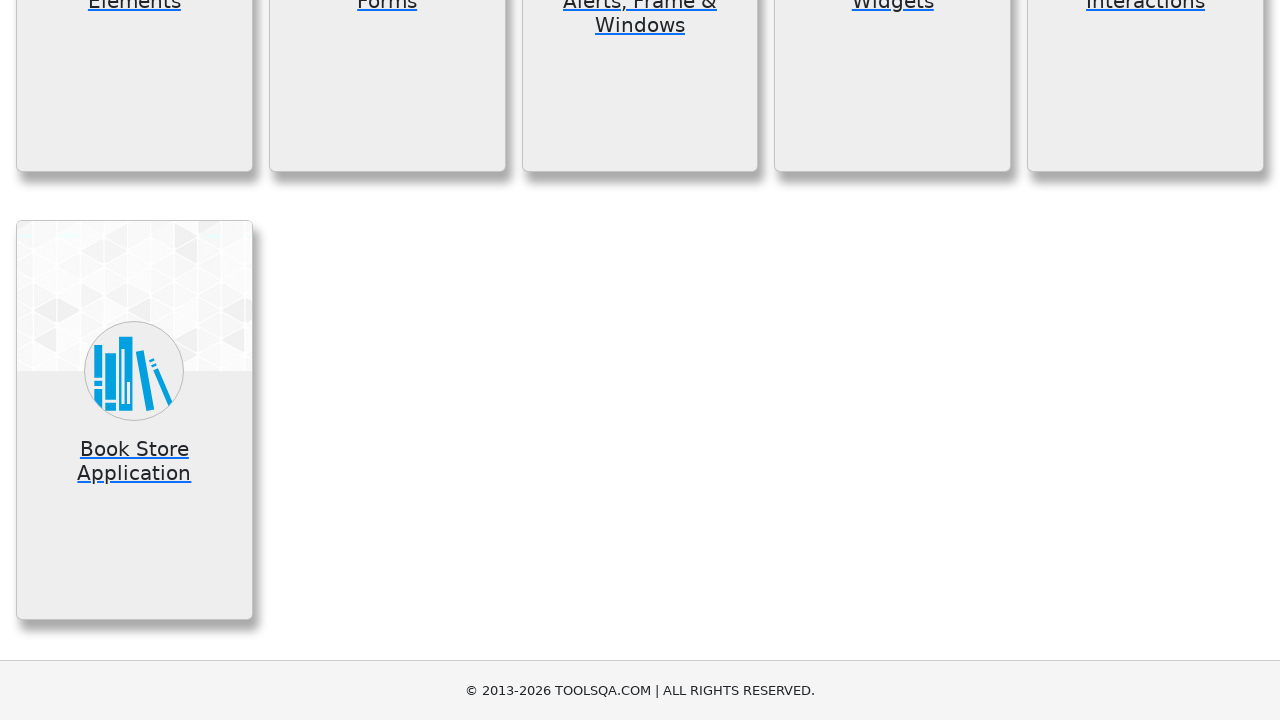

Clicked on Book Store Application card at (134, 465) on .card-body >> nth=5
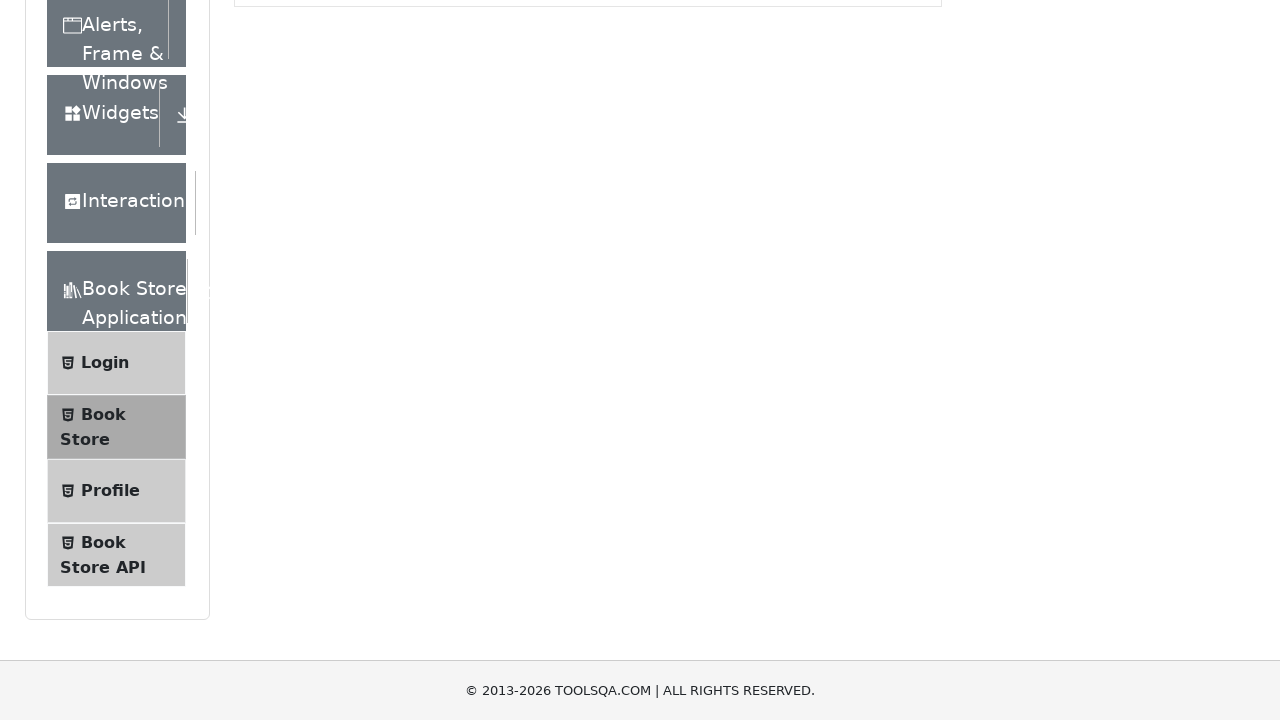

Verified successful navigation to Book Store Application page at https://demoqa.com/books
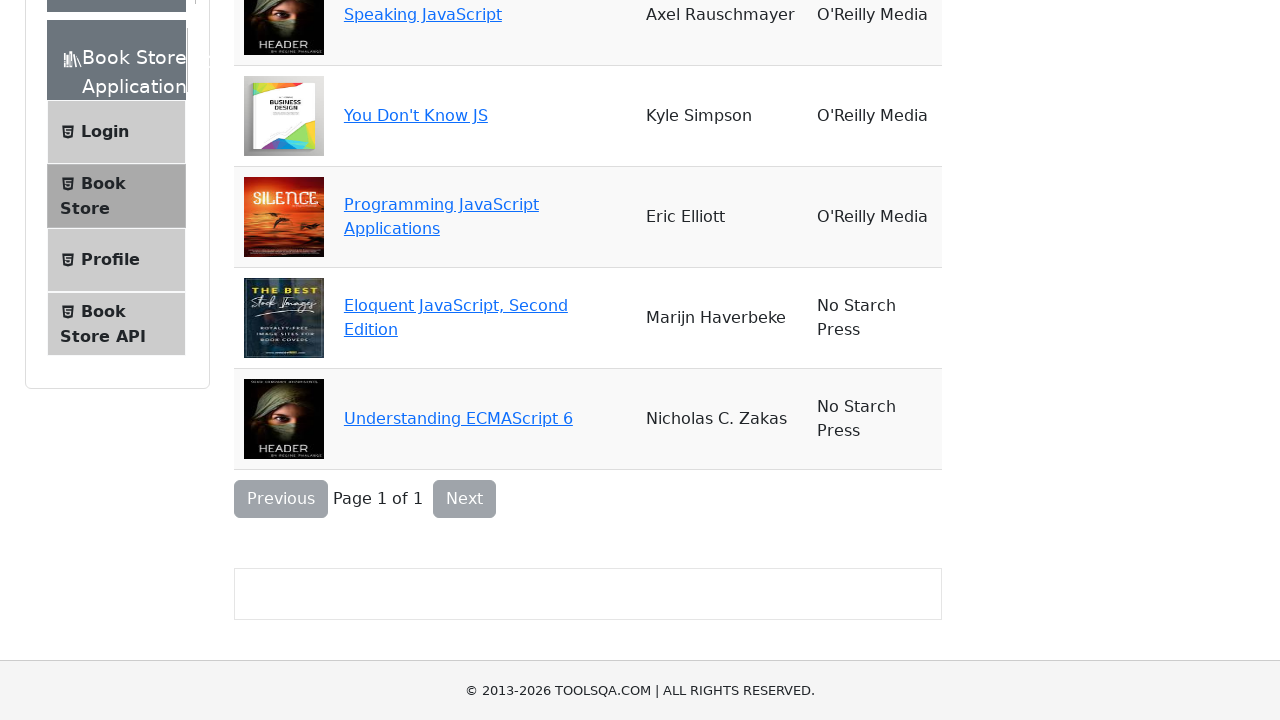

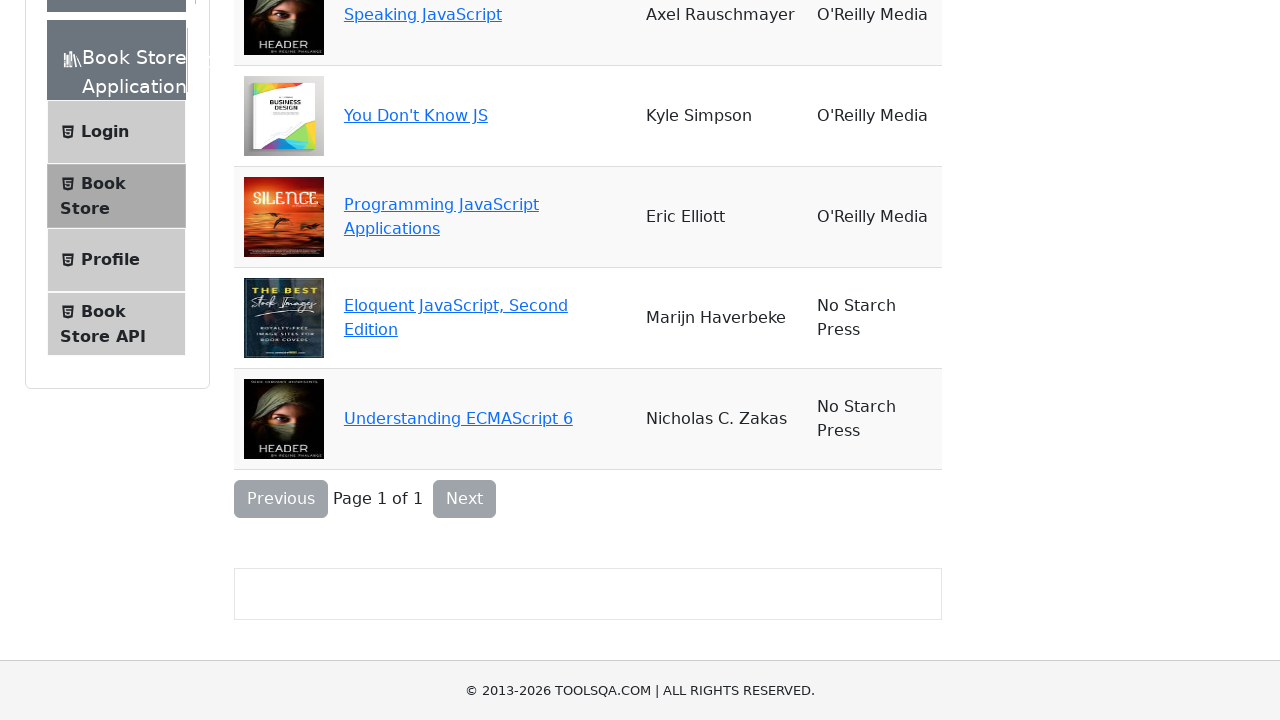